Navigates to the Matrimony website homepage and verifies the page loads by checking the page title.

Starting URL: https://www.matrimony.com/

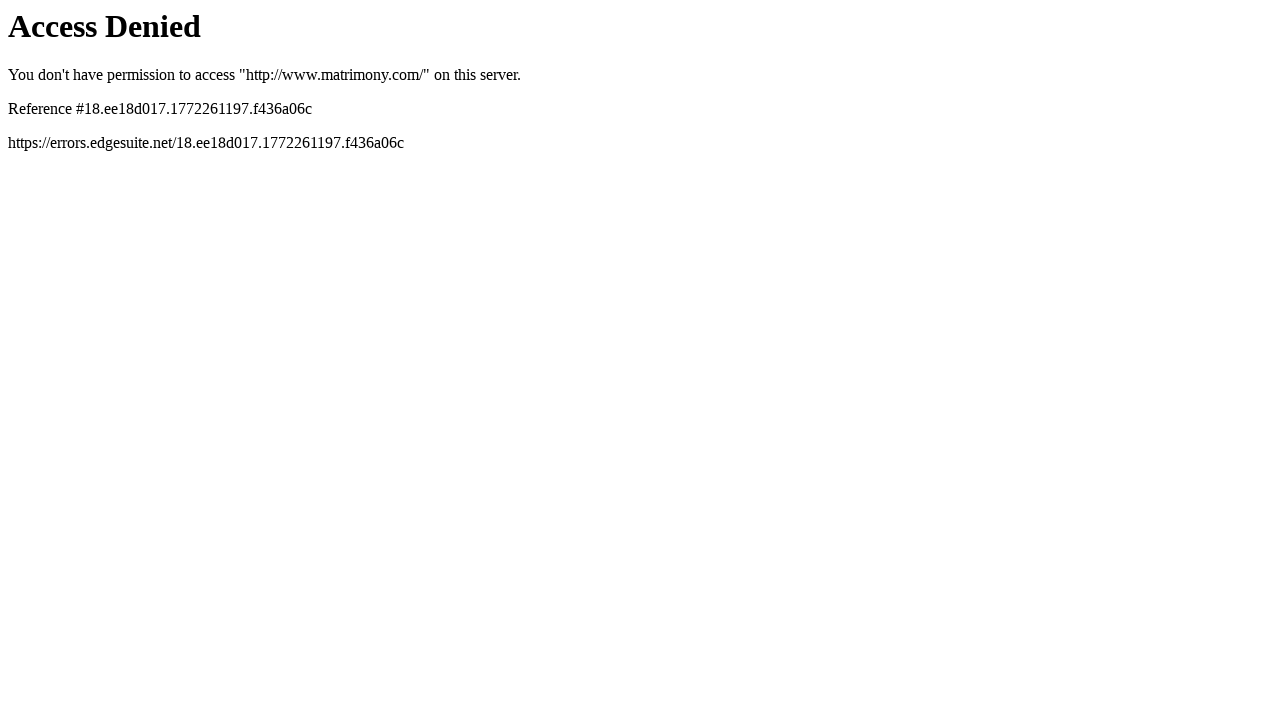

Navigated to Matrimony website homepage
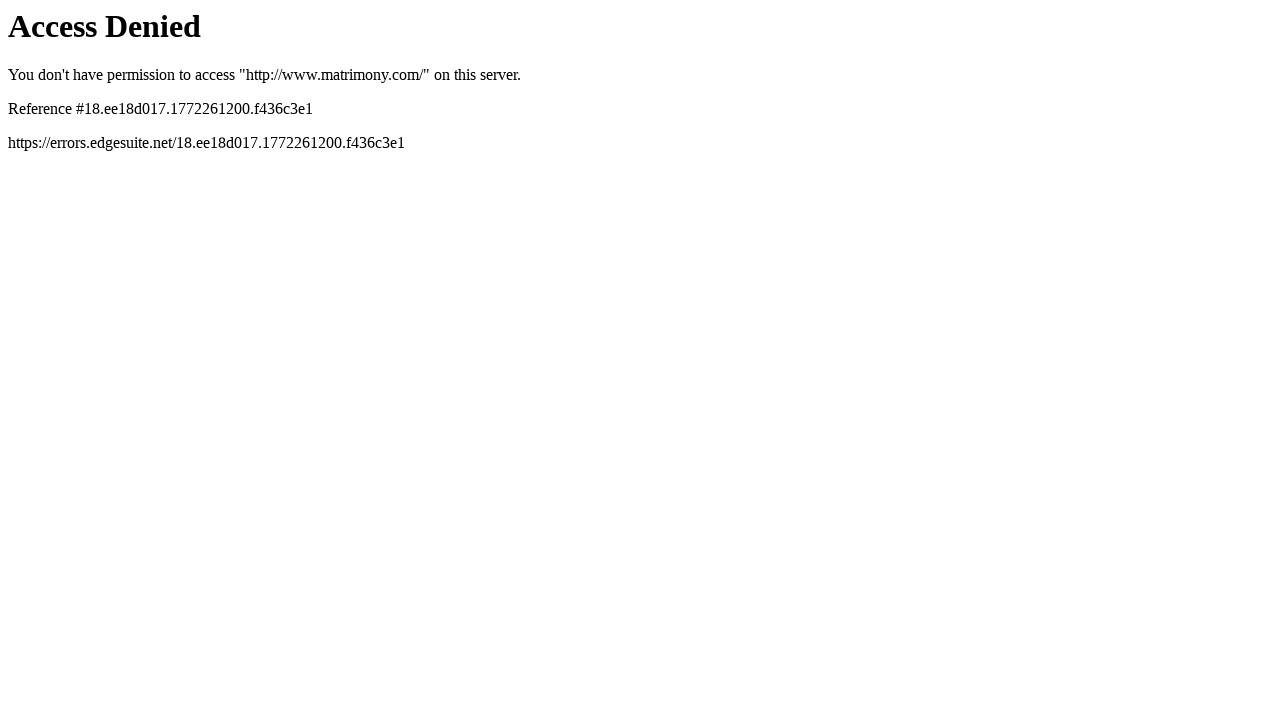

Page DOM content loaded
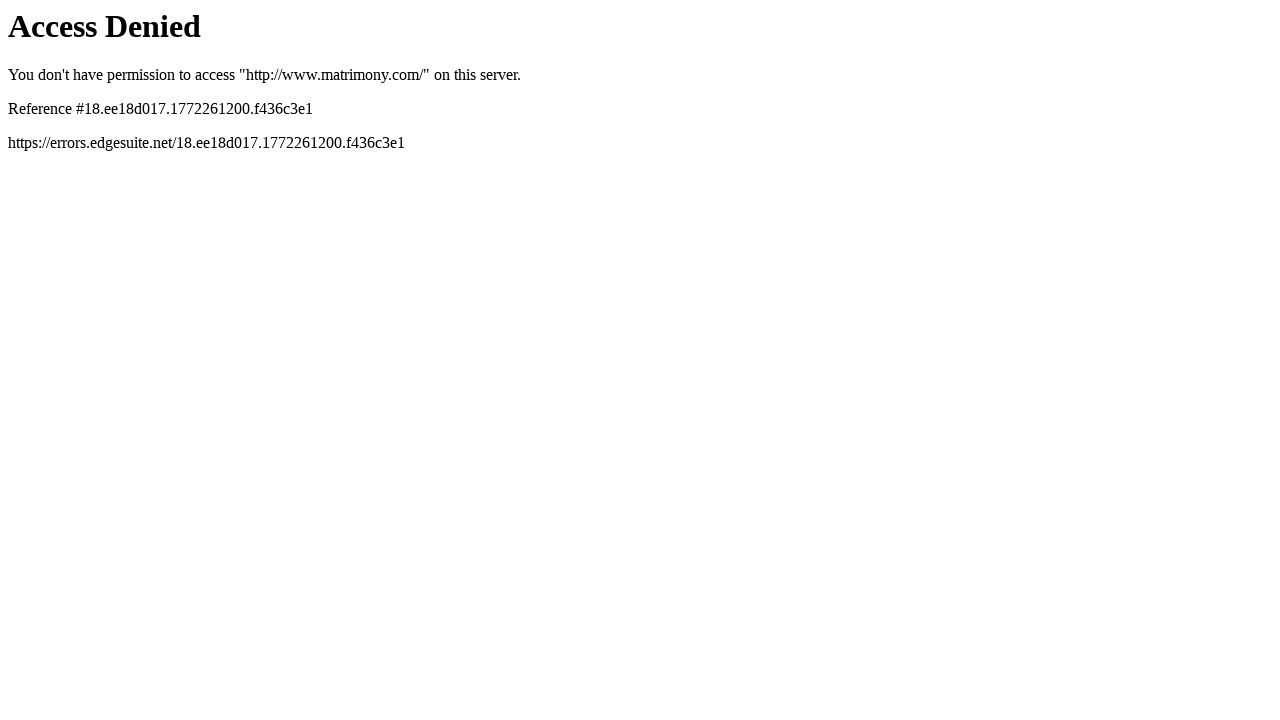

Retrieved page title: Access Denied
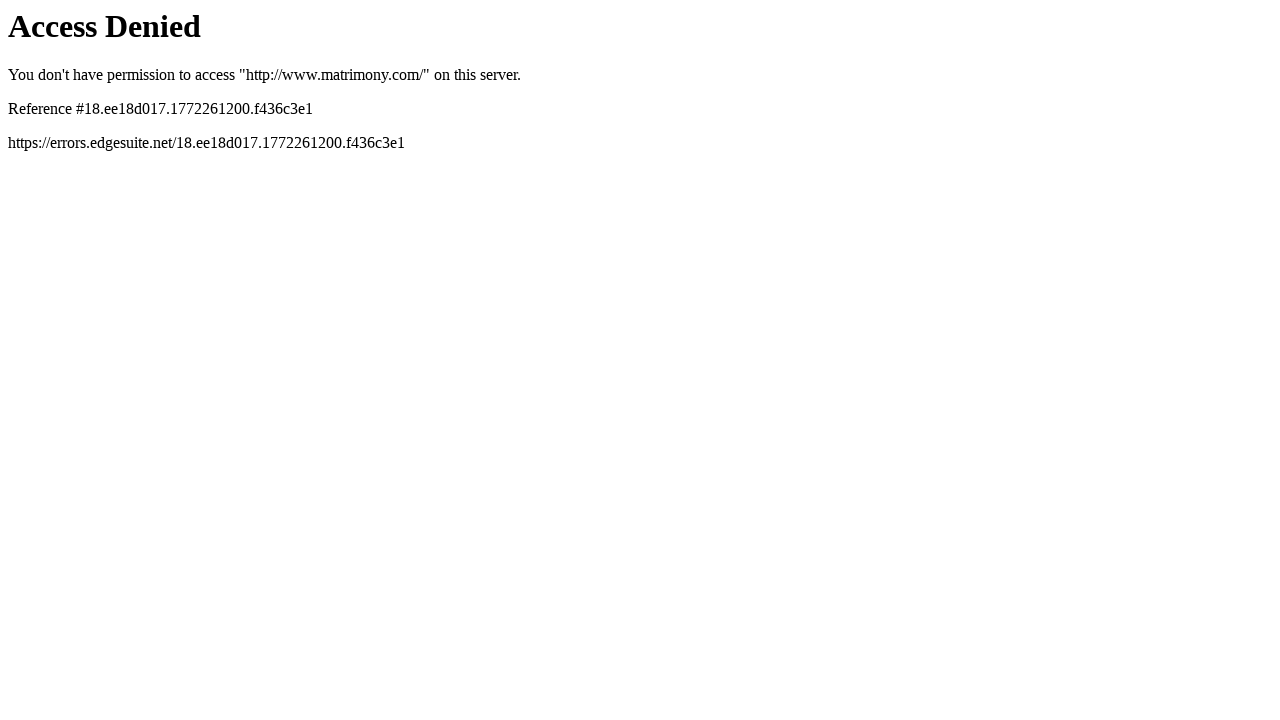

Verified page title is: Access Denied
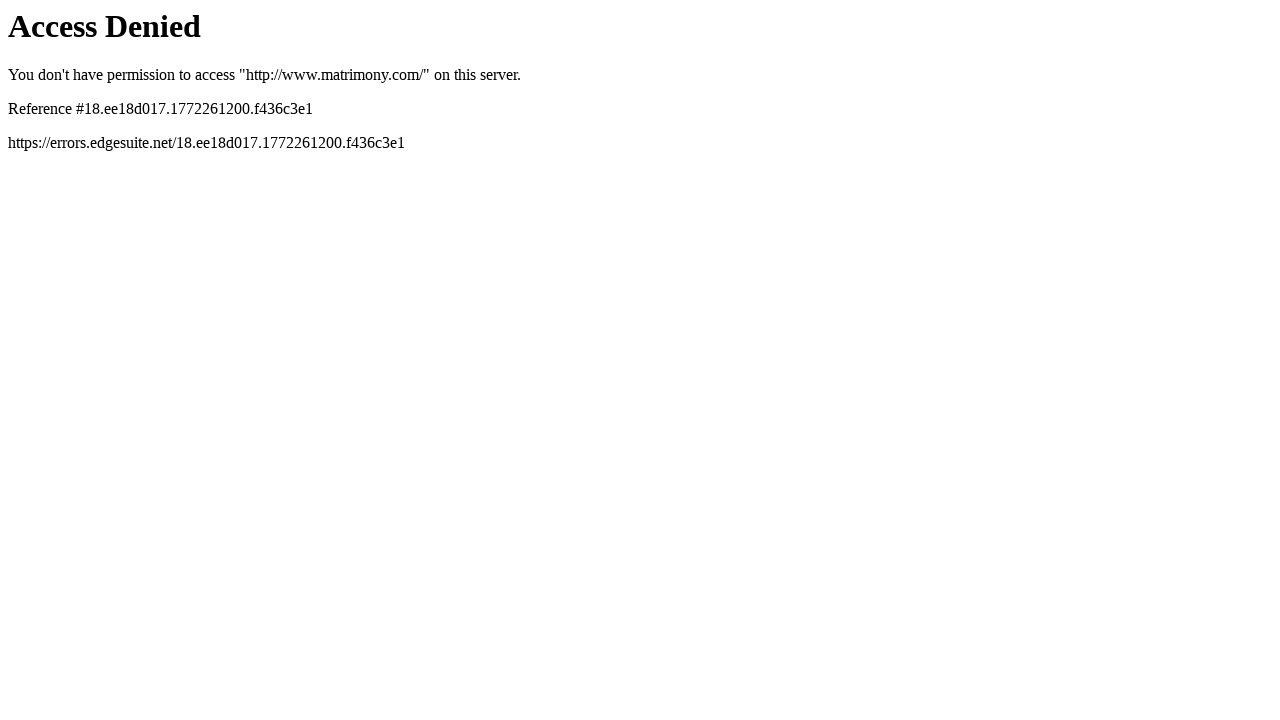

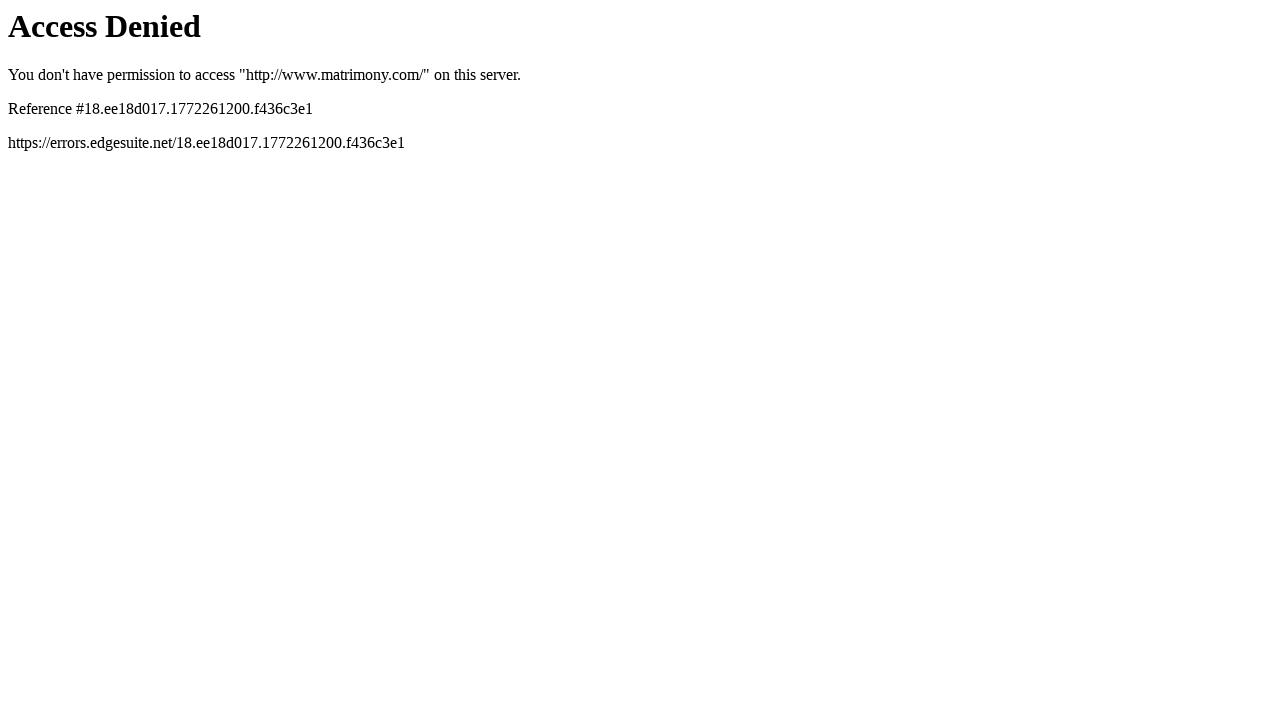